Tests registration form validation for empty first name field

Starting URL: https://elsewedy123.github.io/Egyplast/index.html

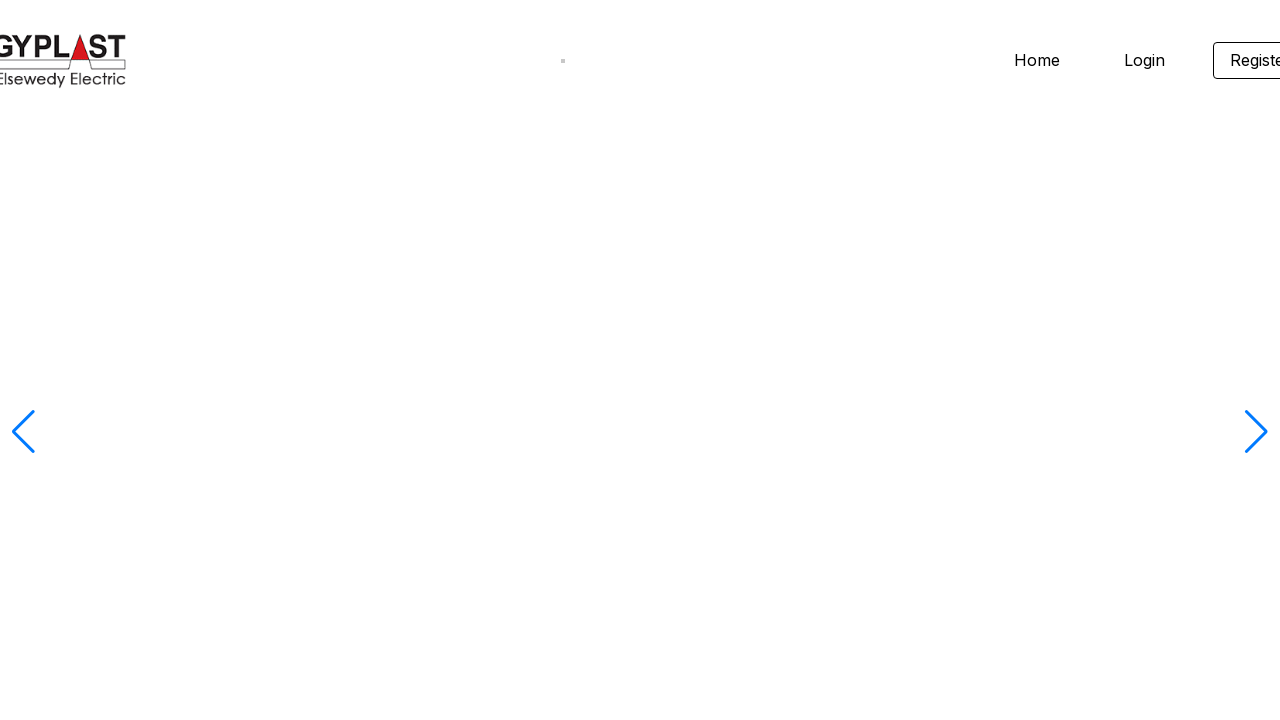

Clicked on register link at (1232, 60) on .homeheader-register
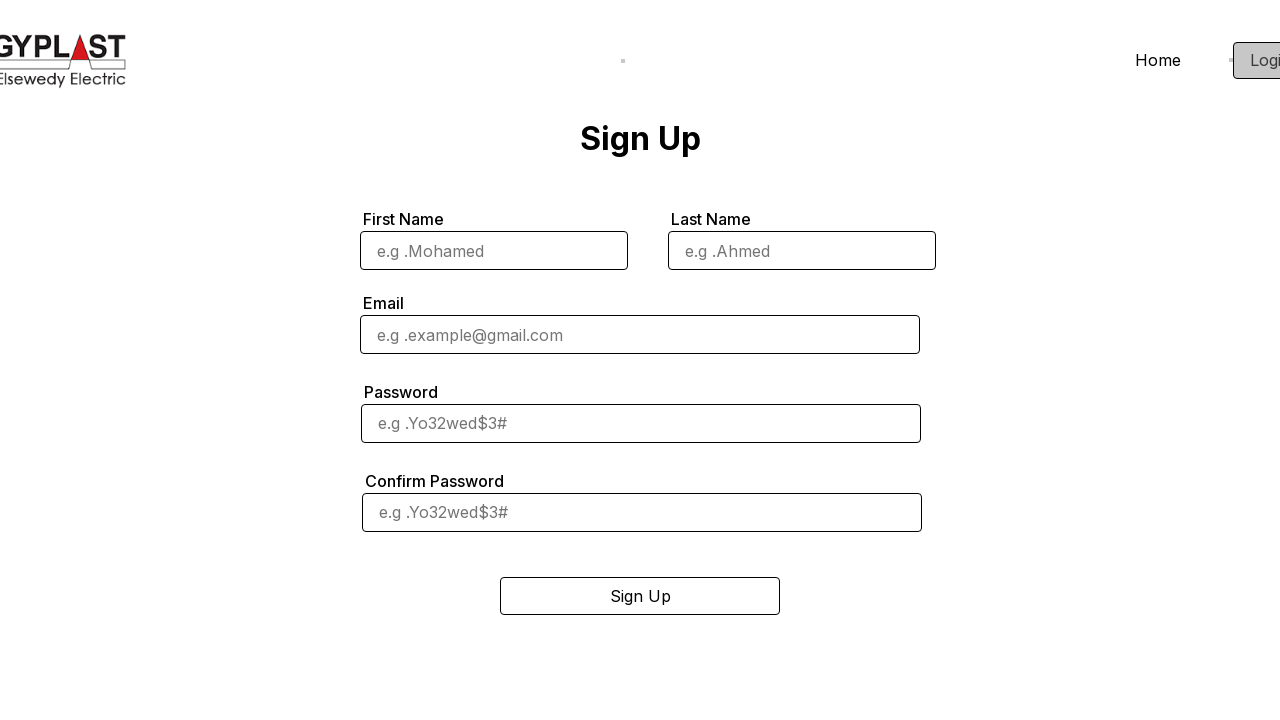

Filled last name field with 'Ahmed' on #lname
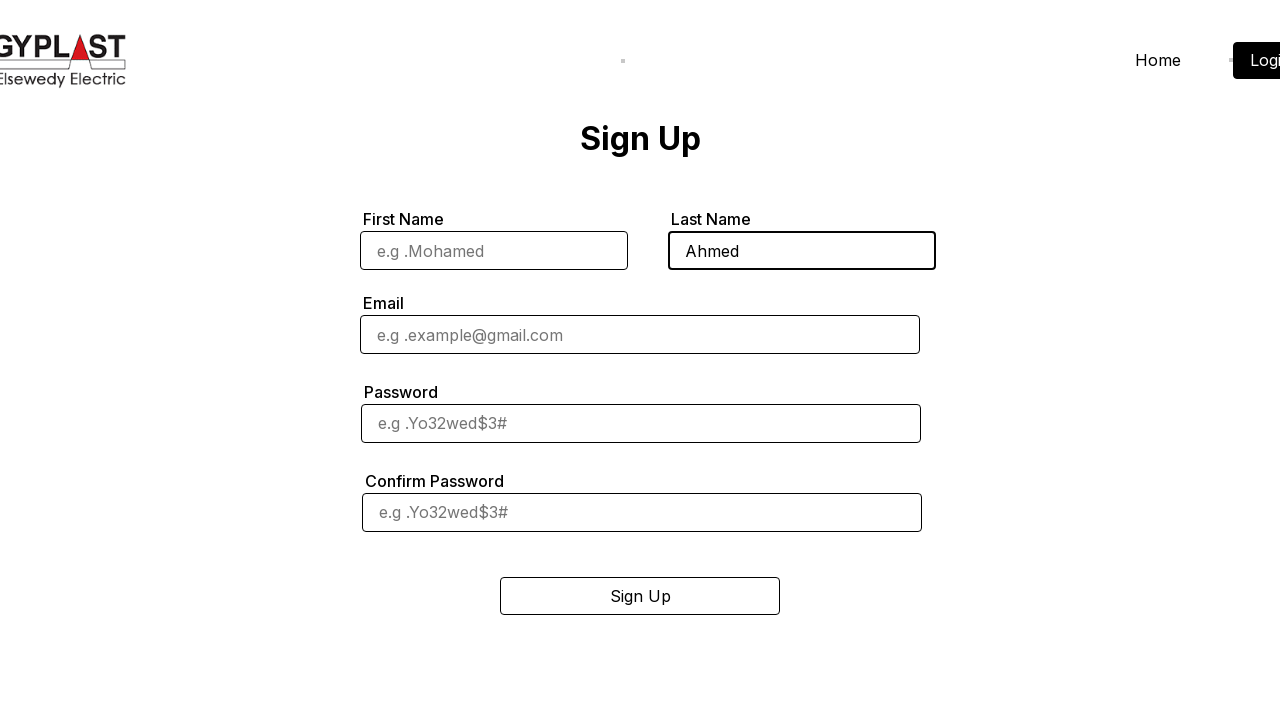

Filled email field with 'hosamamkg.1900@gmail.com' on #email
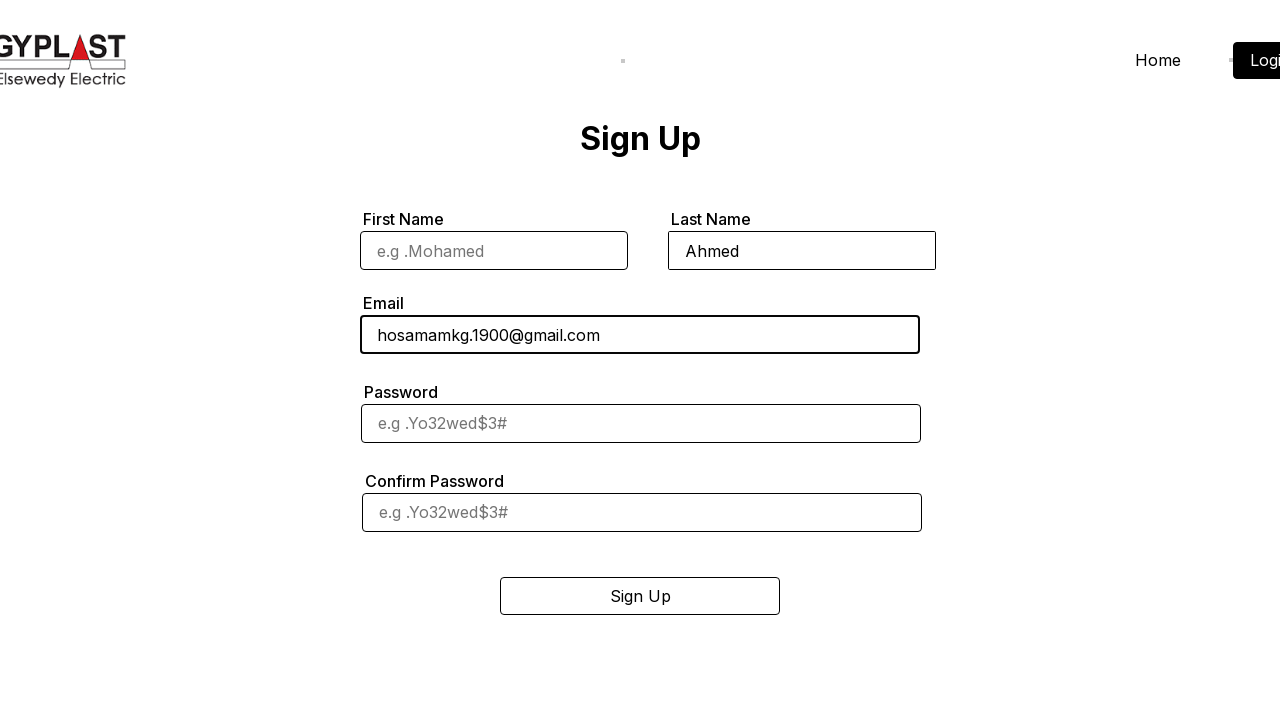

Filled password field with 'p@ssw0rd123' on #password
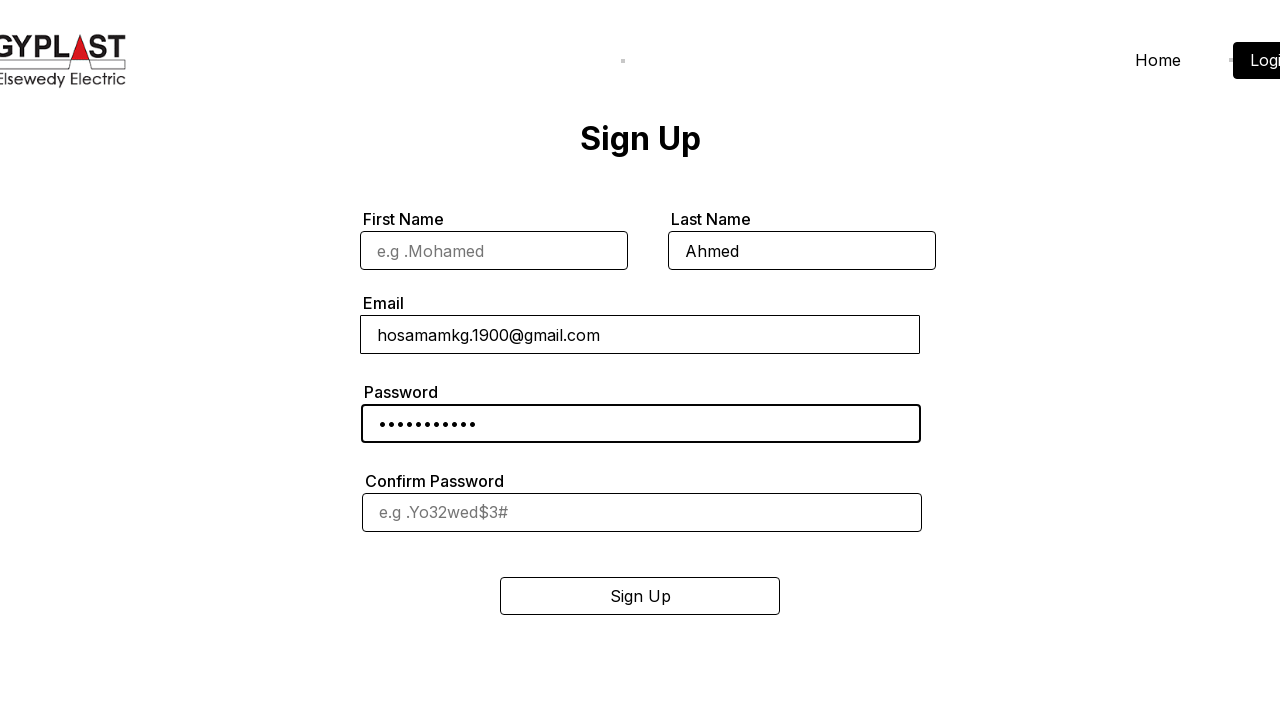

Filled confirm password field with 'p@ssw0rd123' on #cpassword
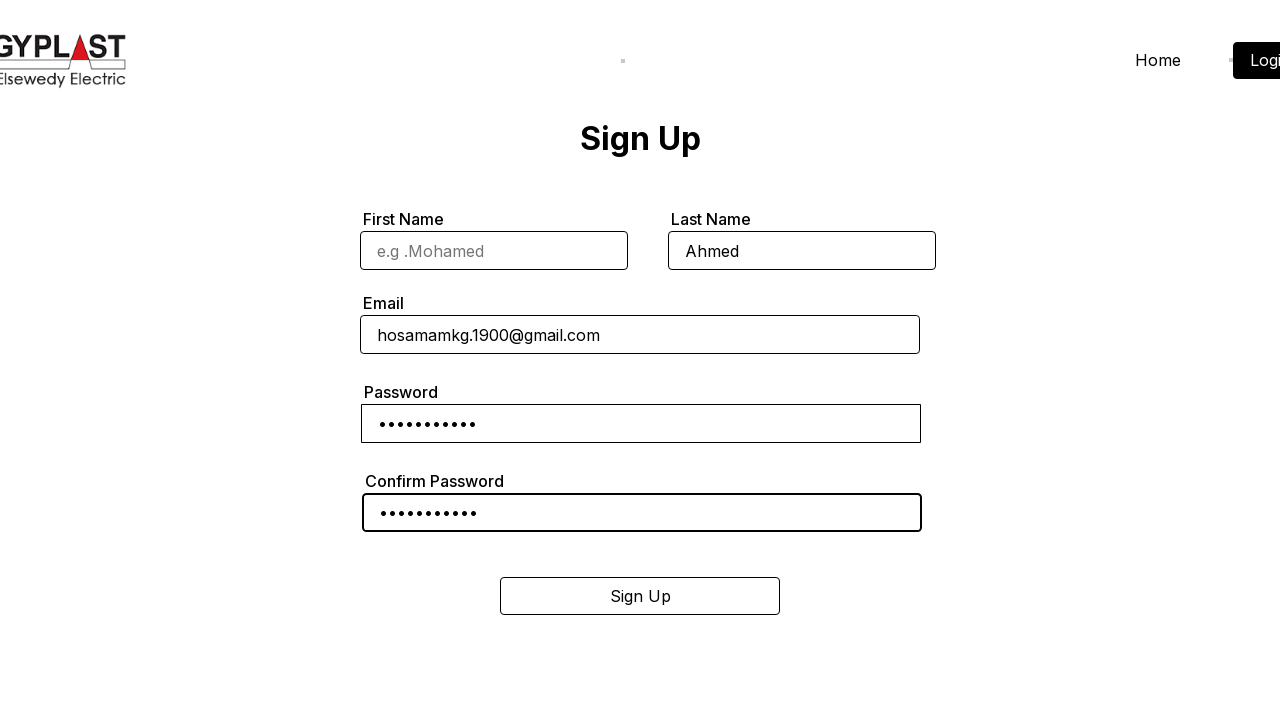

Clicked registration button at (640, 596) on #reg_button
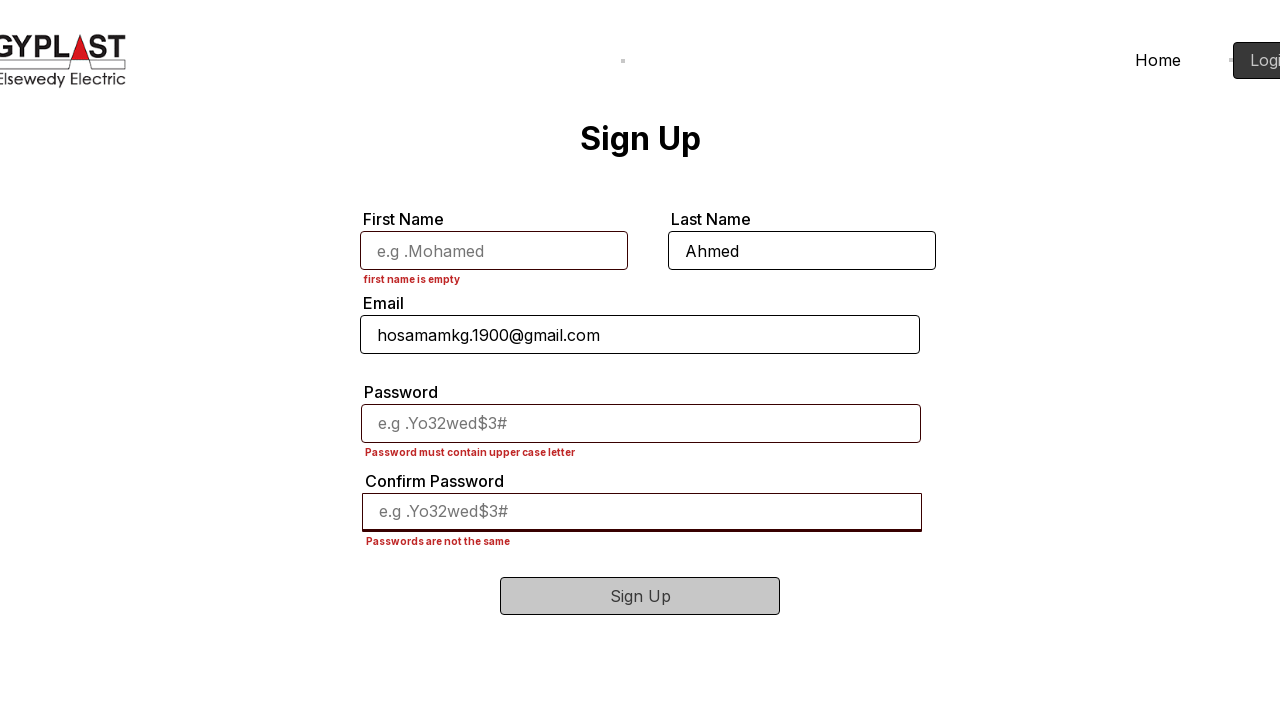

First name error message appeared validating empty field validation
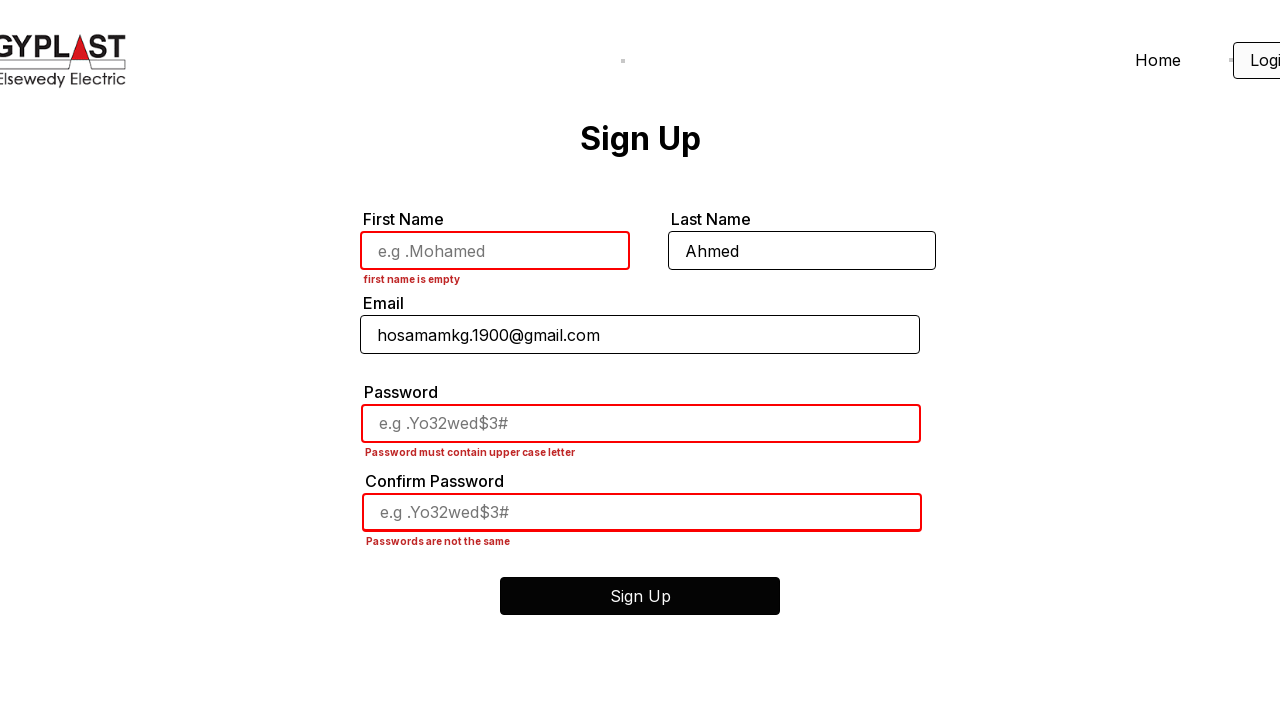

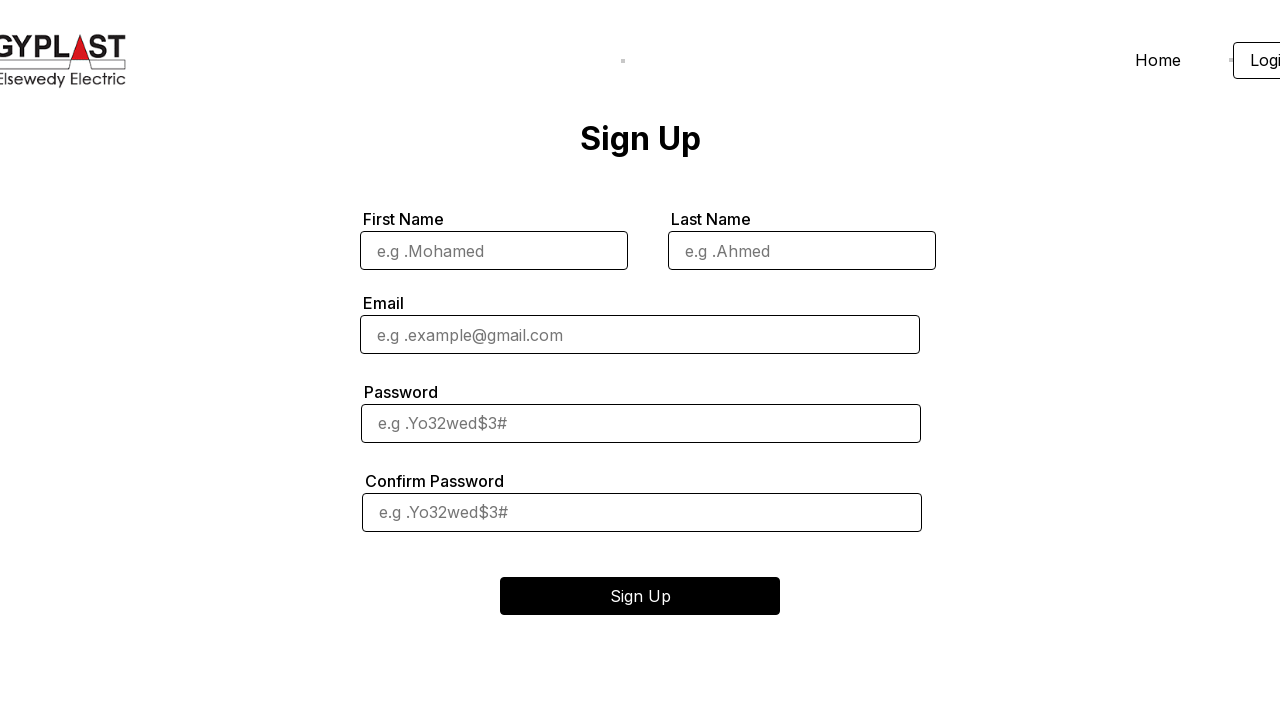